Tests handling new window by clicking a button that opens a new window and waiting for the page event

Starting URL: https://rahulshettyacademy.com/AutomationPractice/

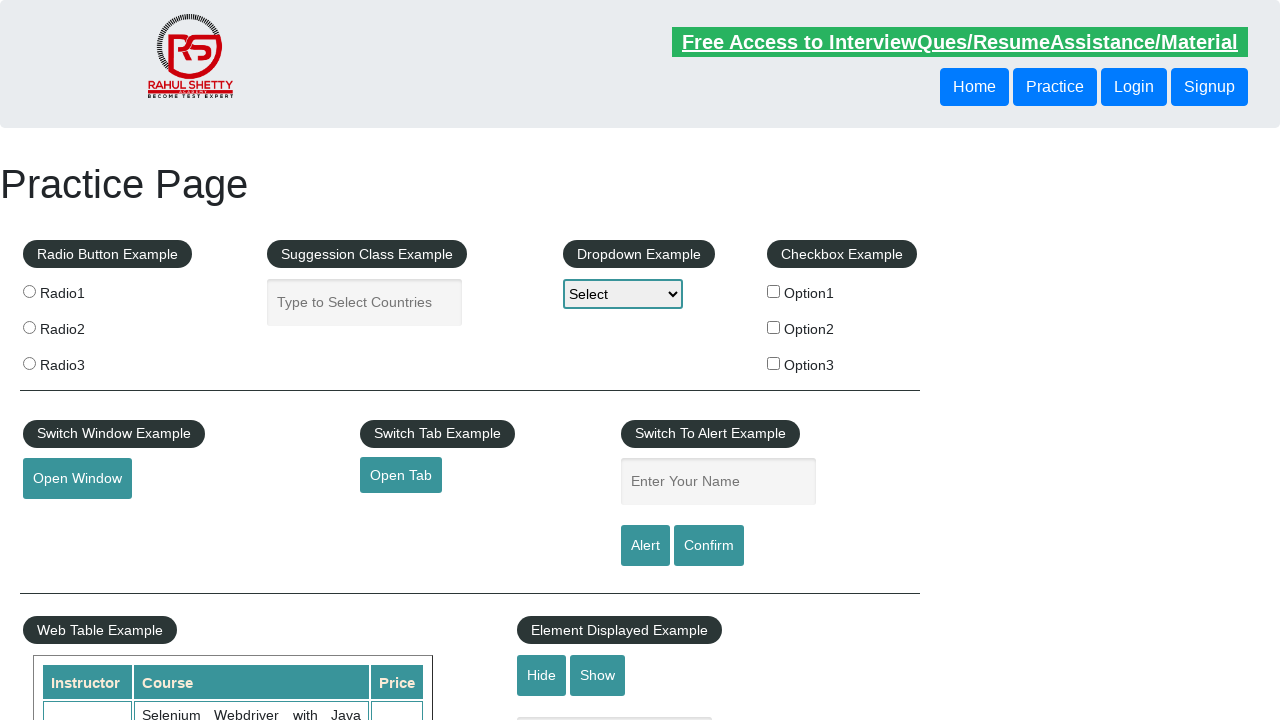

Clicked open window button and waited for new page event at (77, 479) on #openwindow
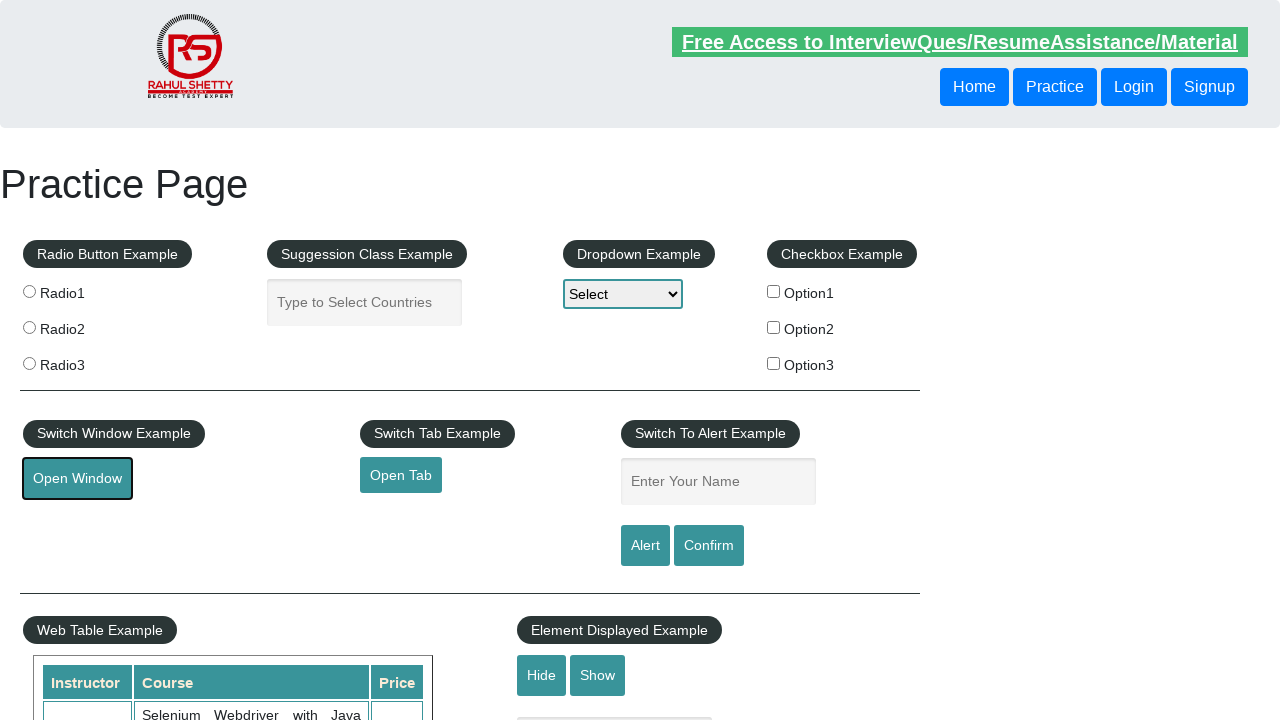

Captured new window page object
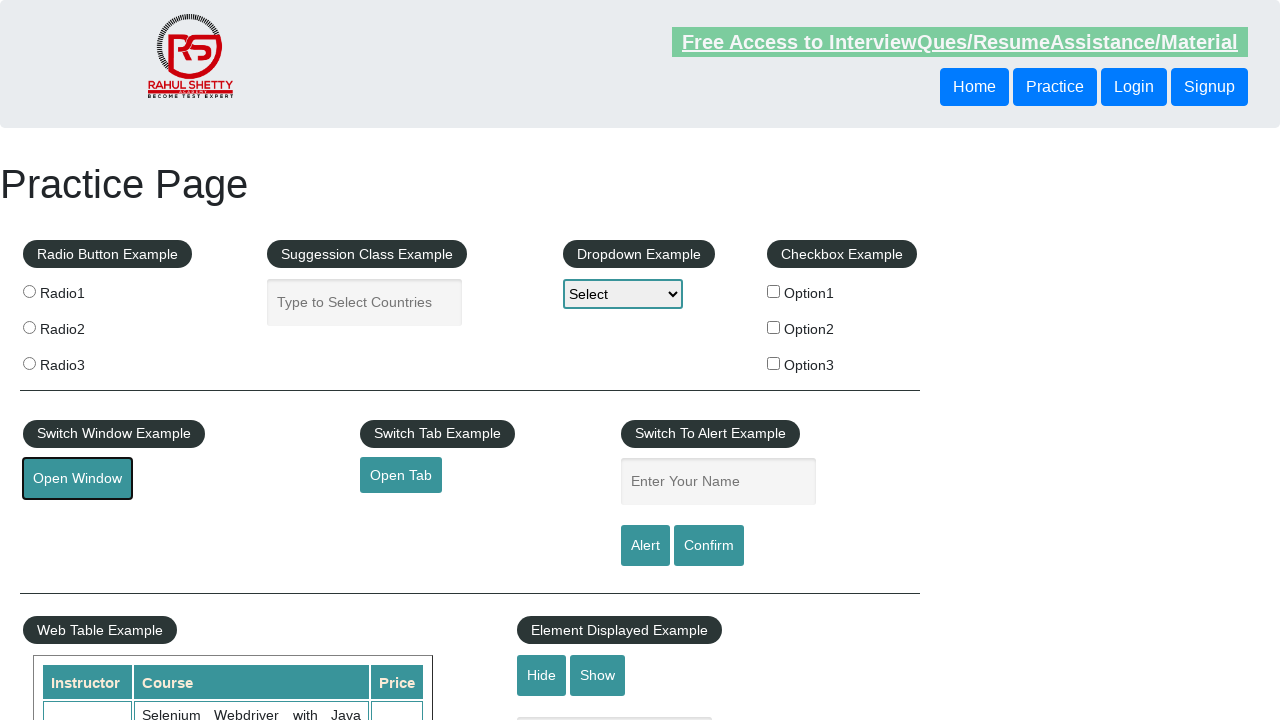

New window page fully loaded
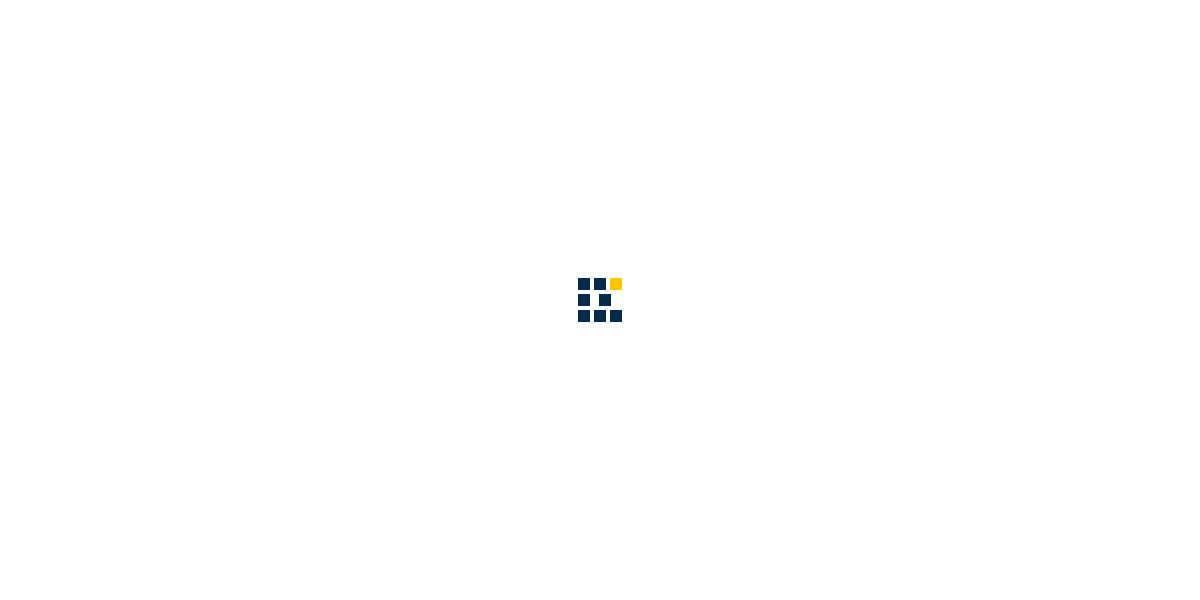

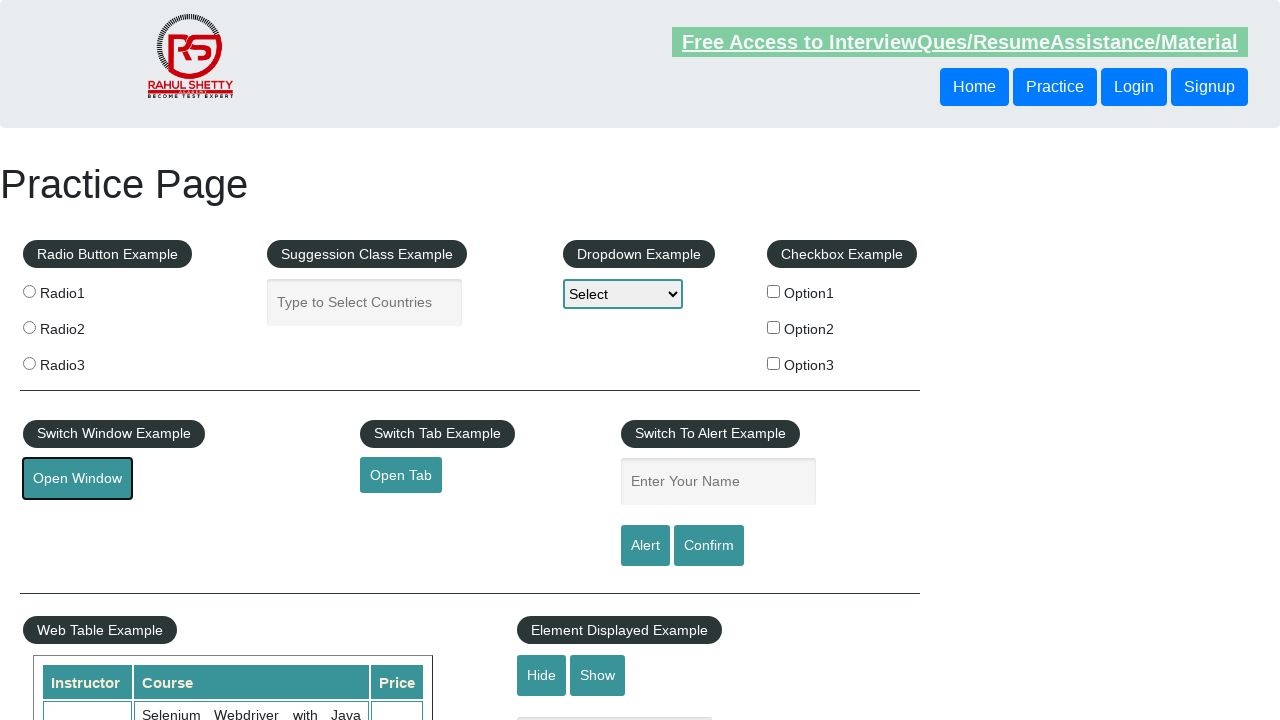